Navigates to W3Schools HTML tables page and interacts with table elements by iterating through rows to verify table structure

Starting URL: https://www.w3schools.com/html/html_tables.asp

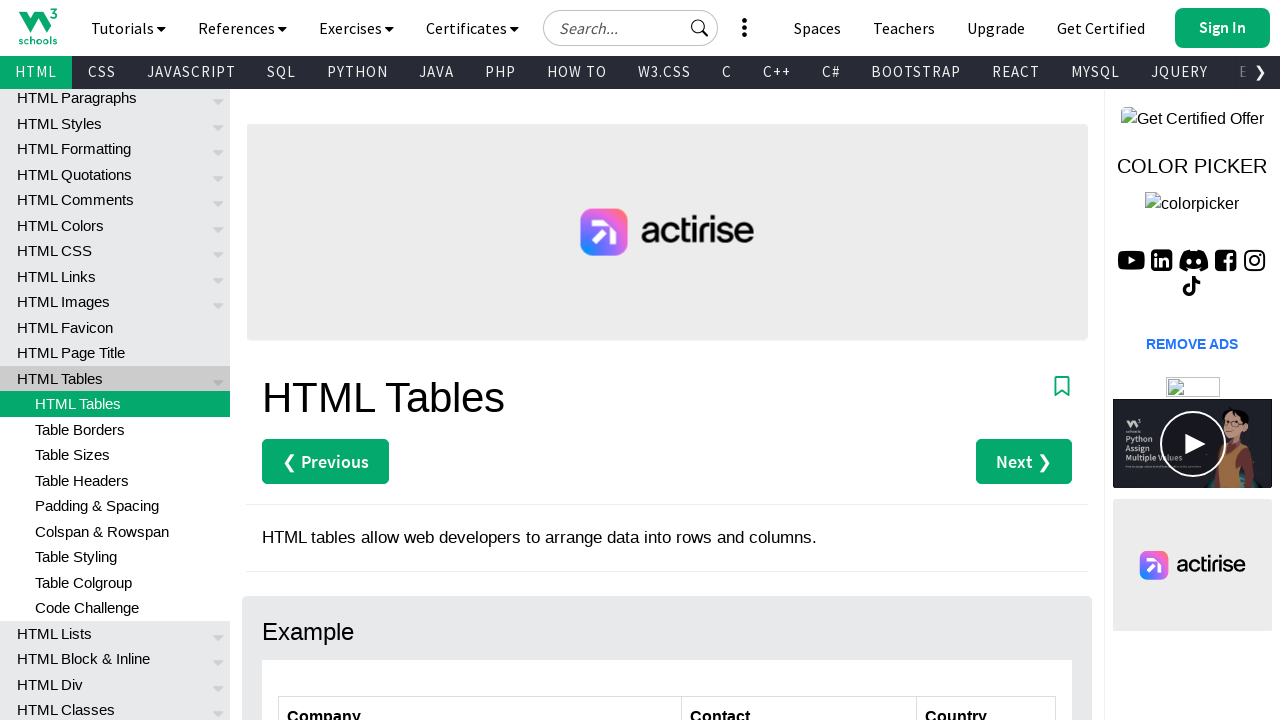

Waited for HTML table with id 'customers' to be present
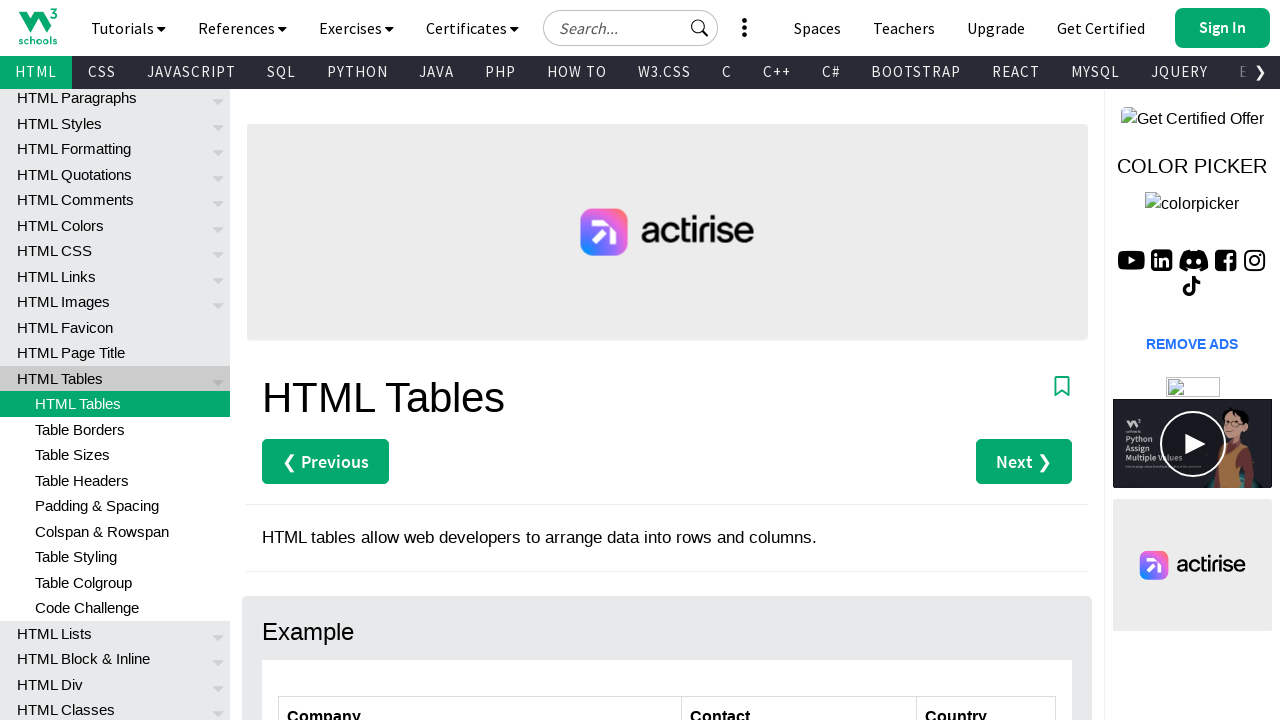

Waited for table row 2 first cell to be present
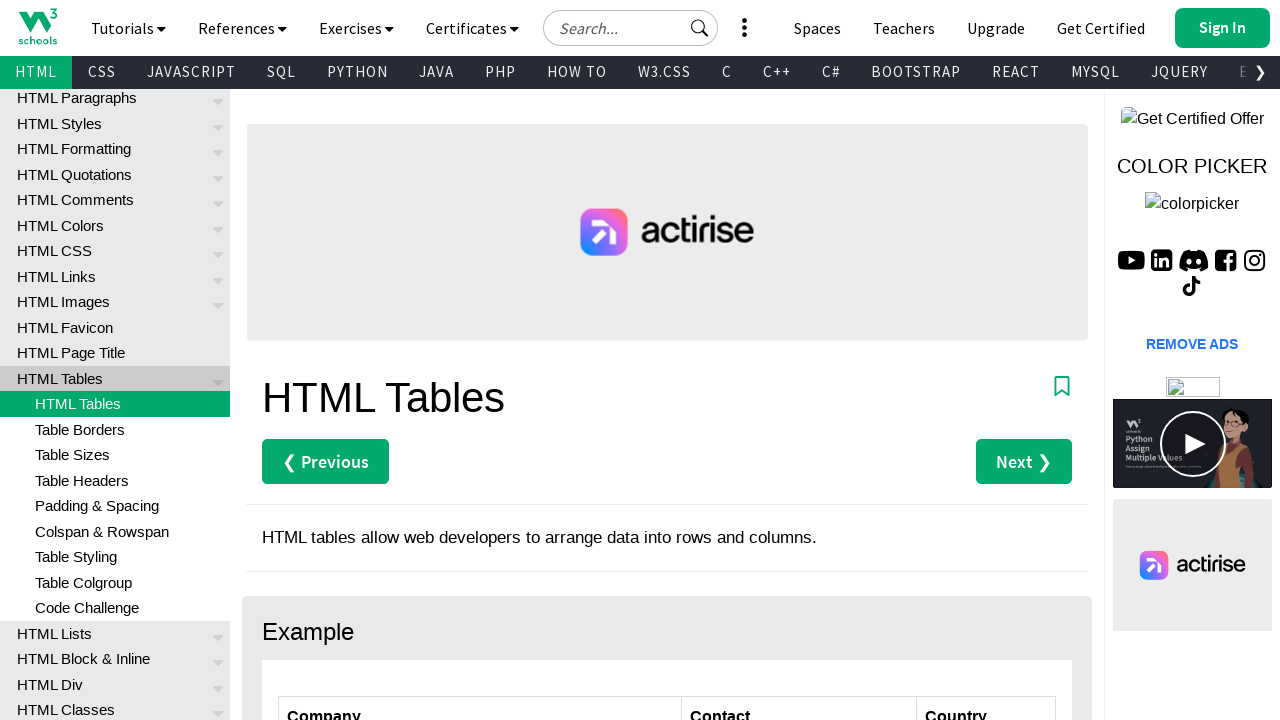

Scrolled table row 2 into view if needed
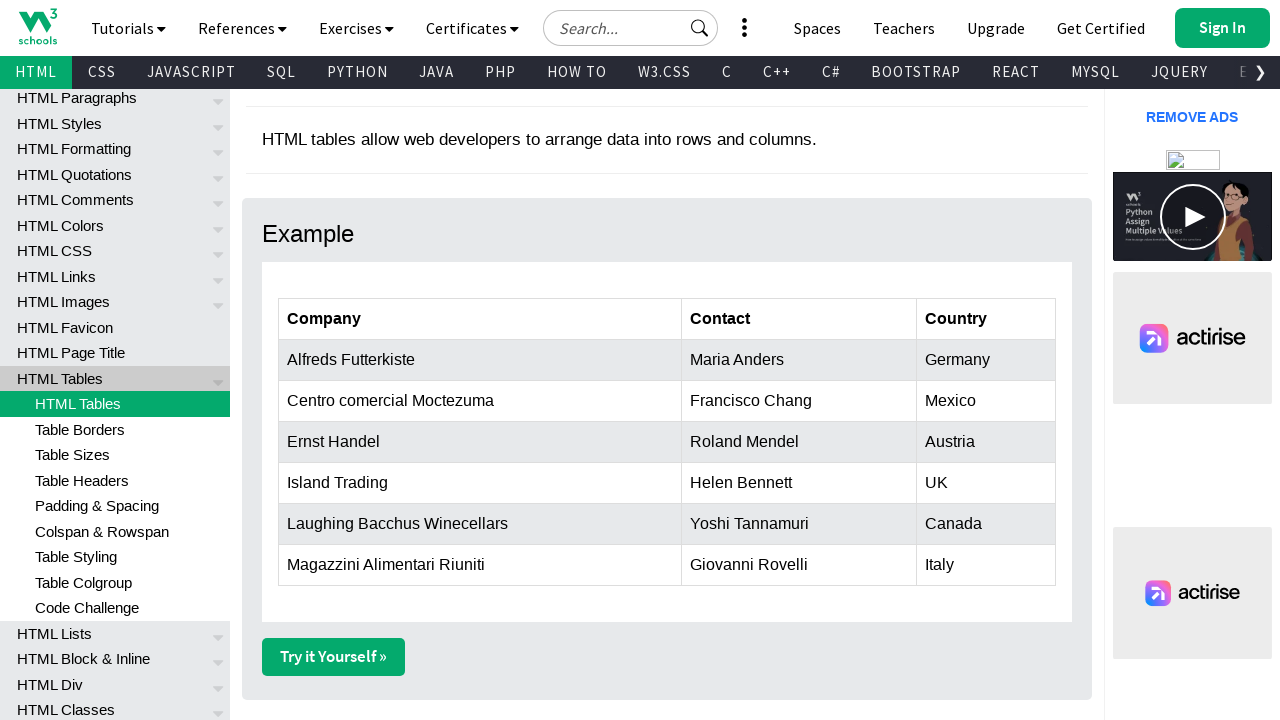

Waited for table row 3 first cell to be present
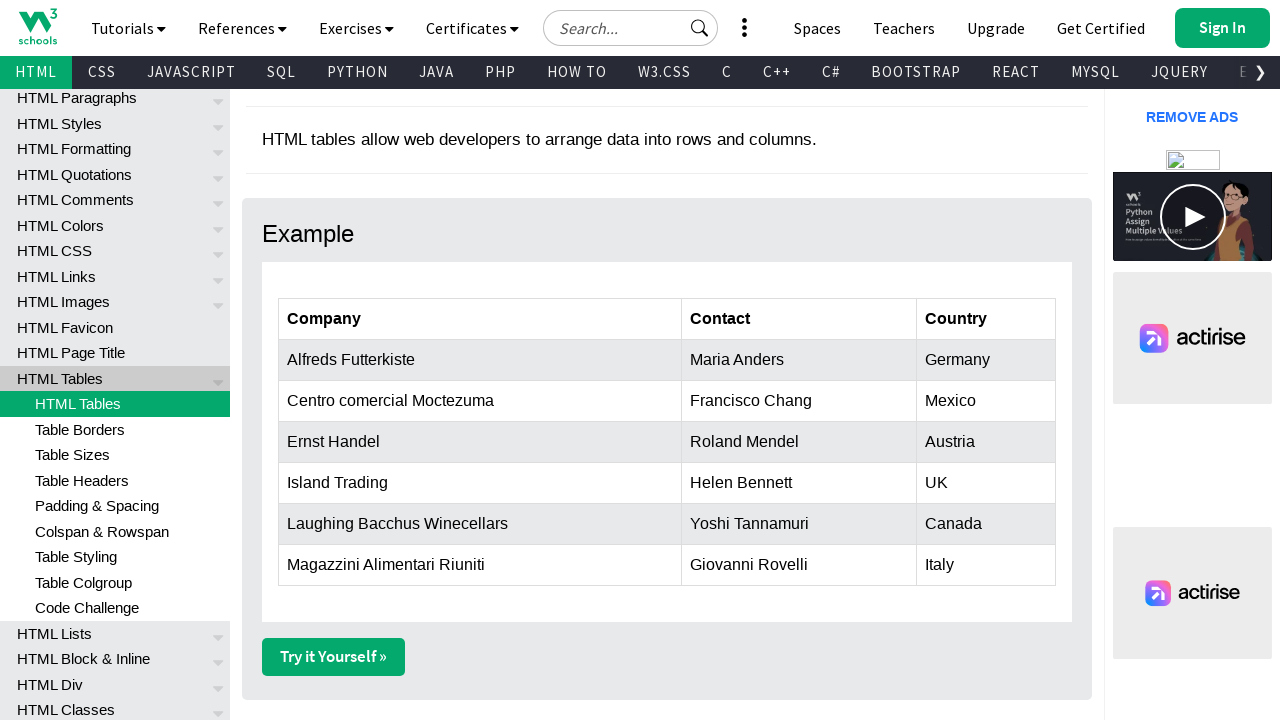

Scrolled table row 3 into view if needed
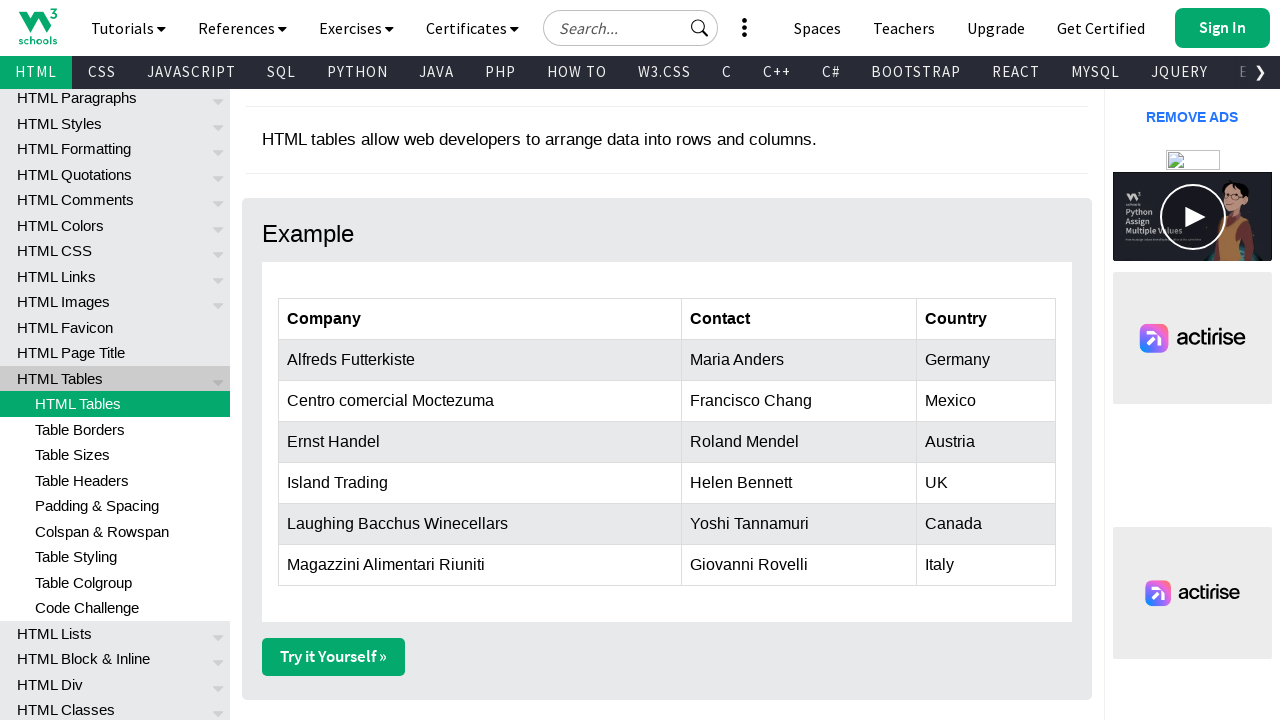

Waited for table row 4 first cell to be present
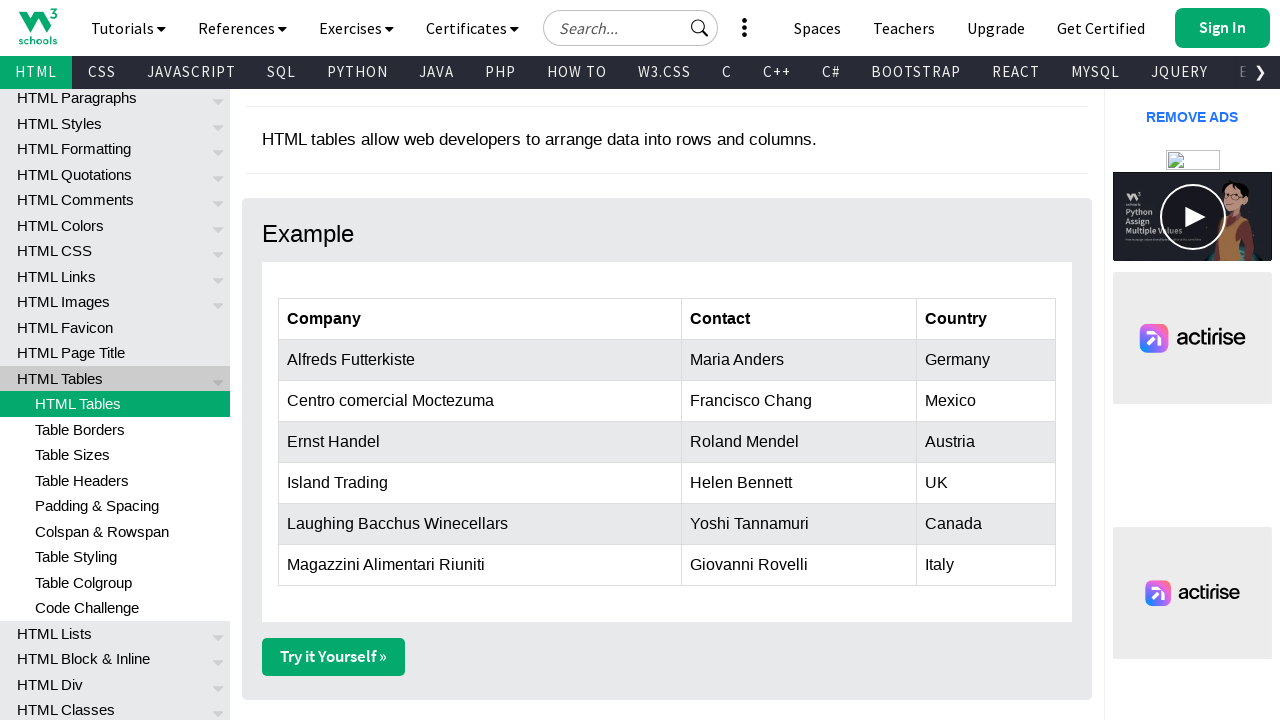

Scrolled table row 4 into view if needed
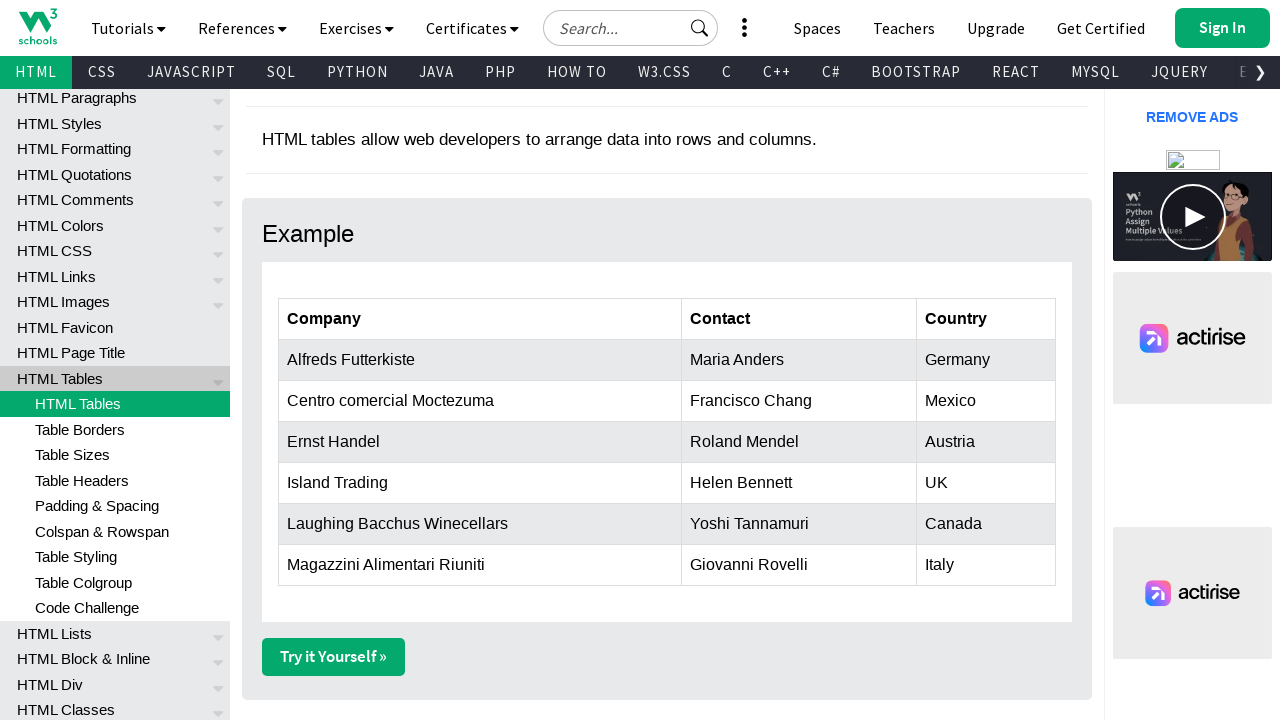

Waited for table row 5 first cell to be present
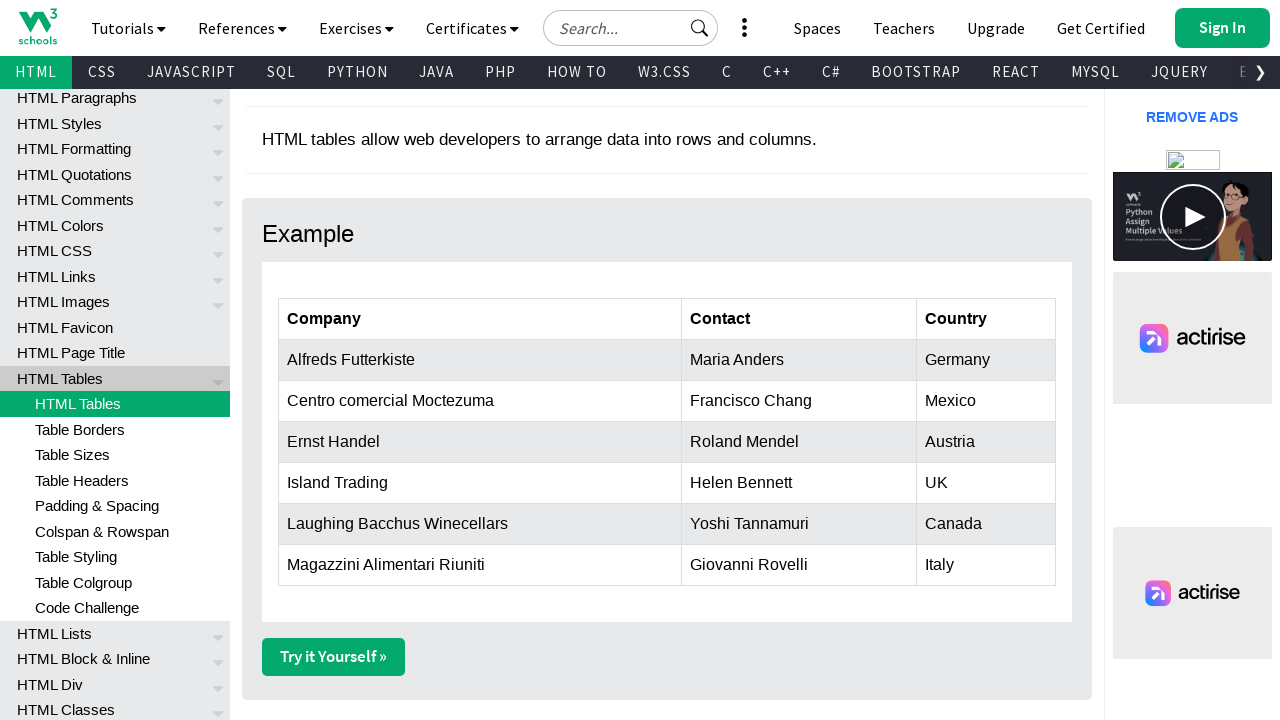

Scrolled table row 5 into view if needed
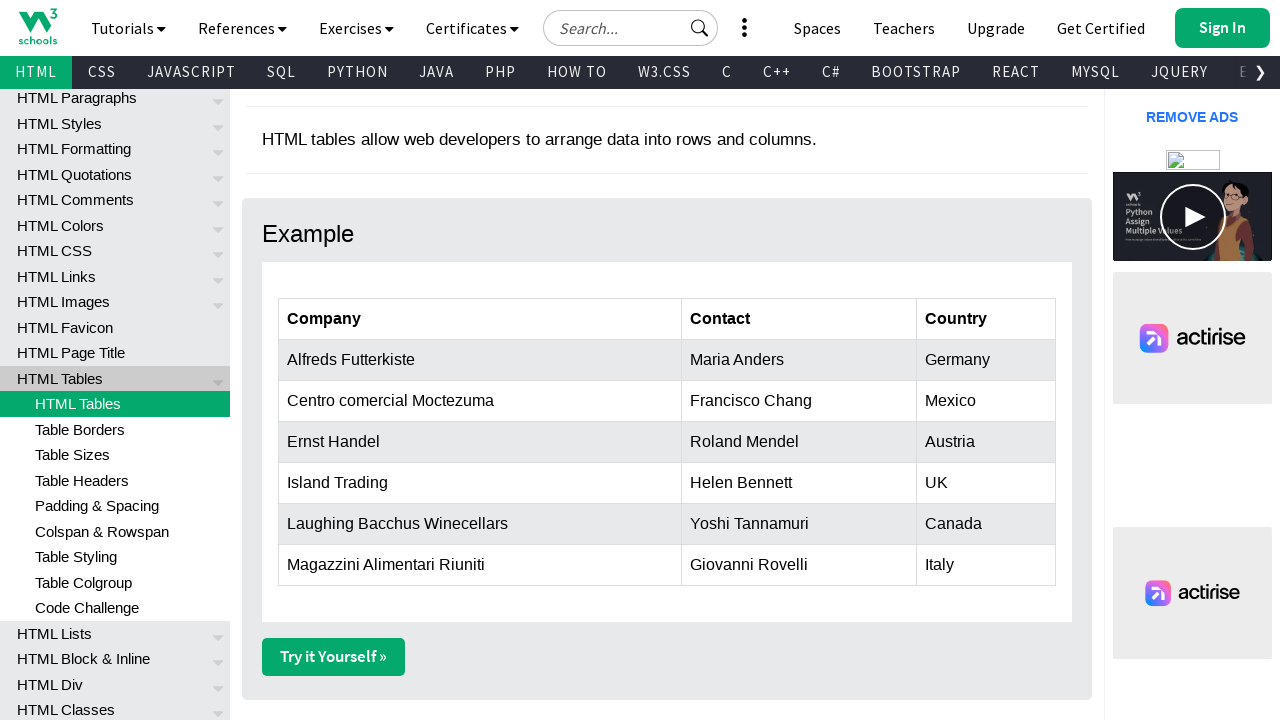

Waited for table row 6 first cell to be present
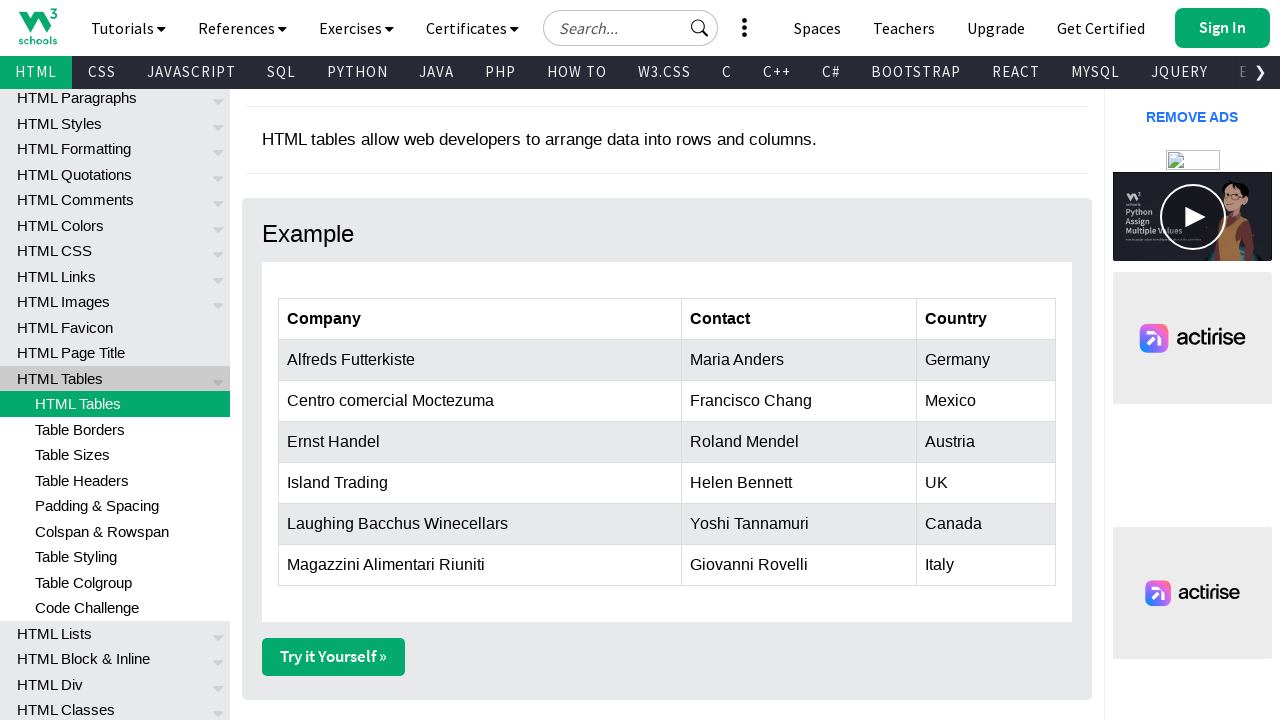

Scrolled table row 6 into view if needed
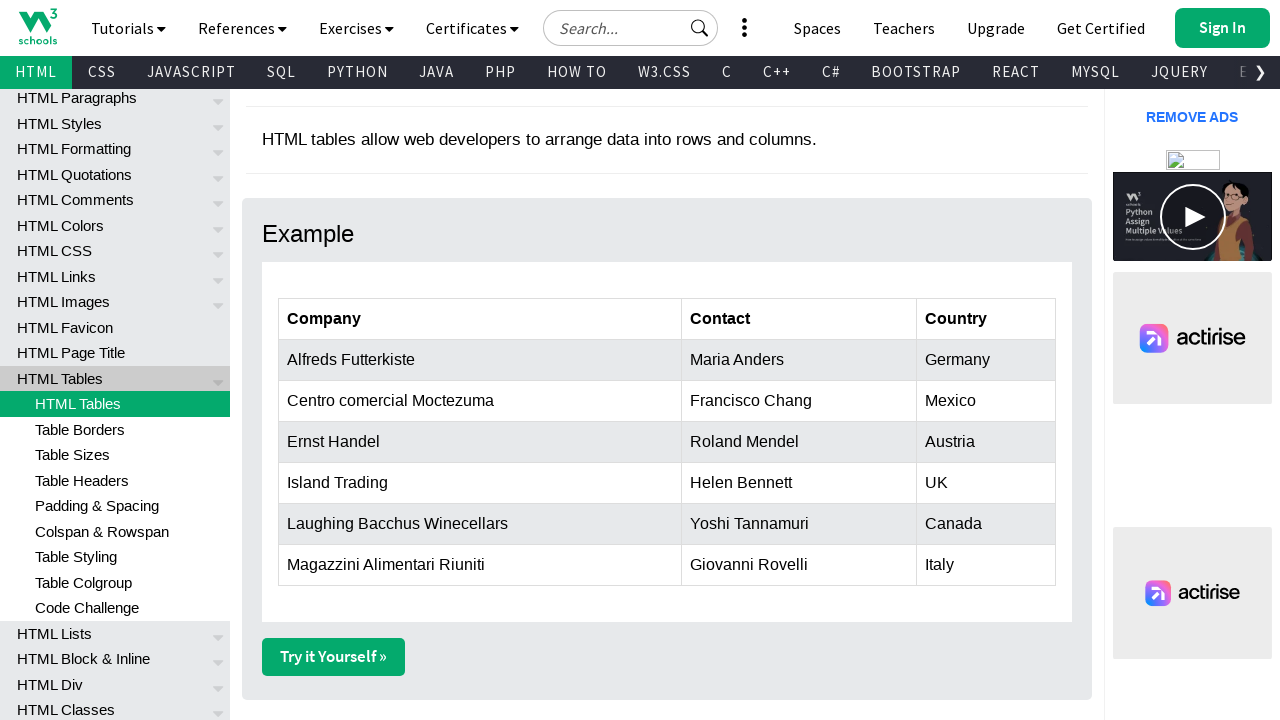

Waited for table row 7 first cell to be present
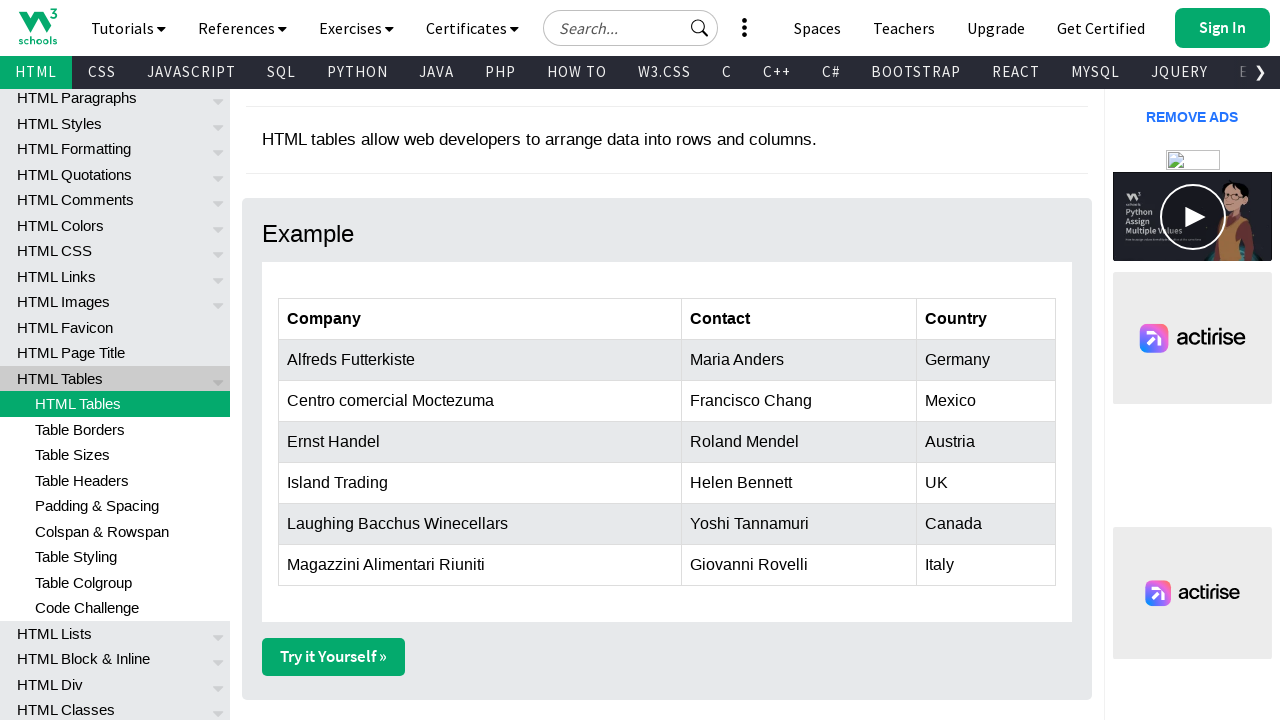

Scrolled table row 7 into view if needed
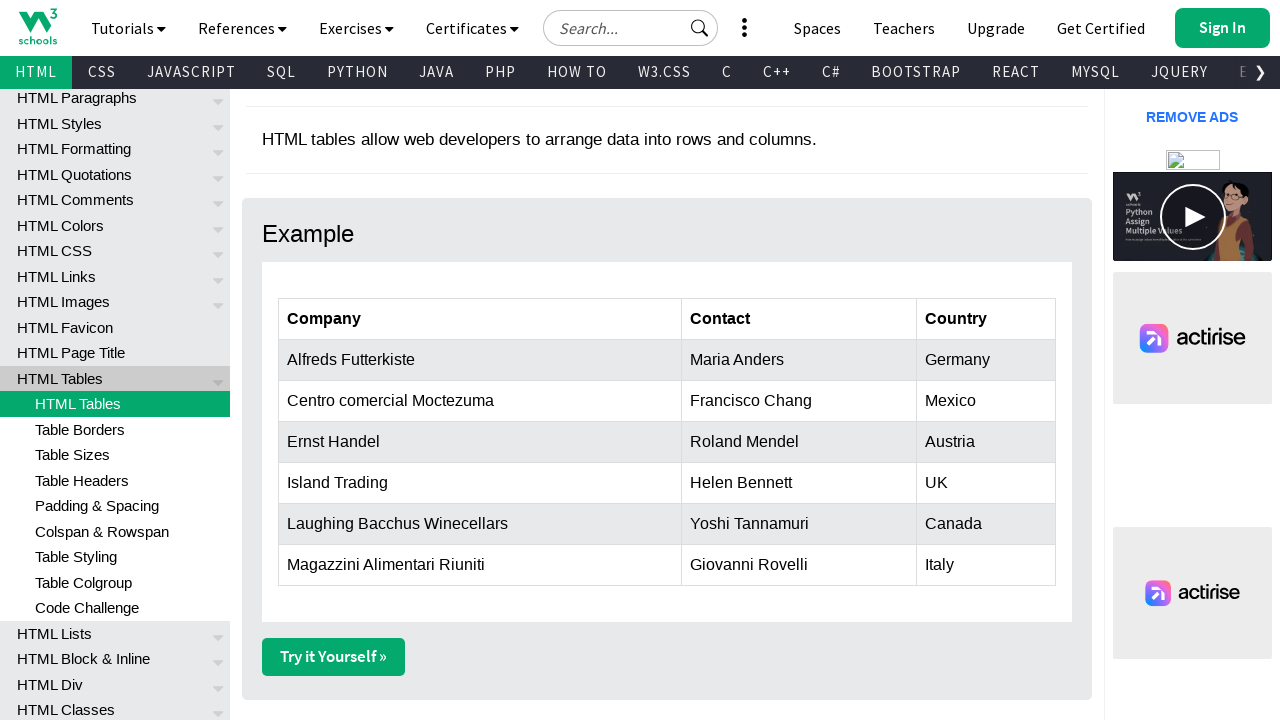

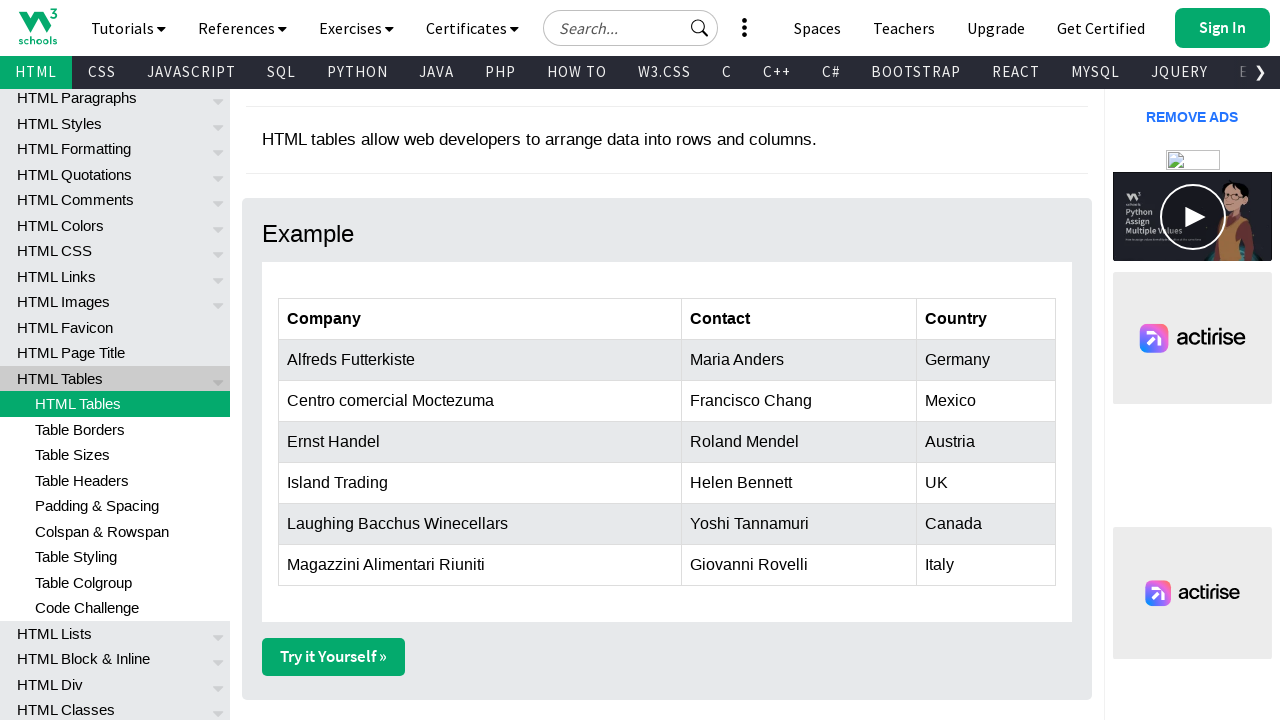